Tests static dropdown selection by choosing an option by index

Starting URL: https://codenboxautomationlab.com/practice/

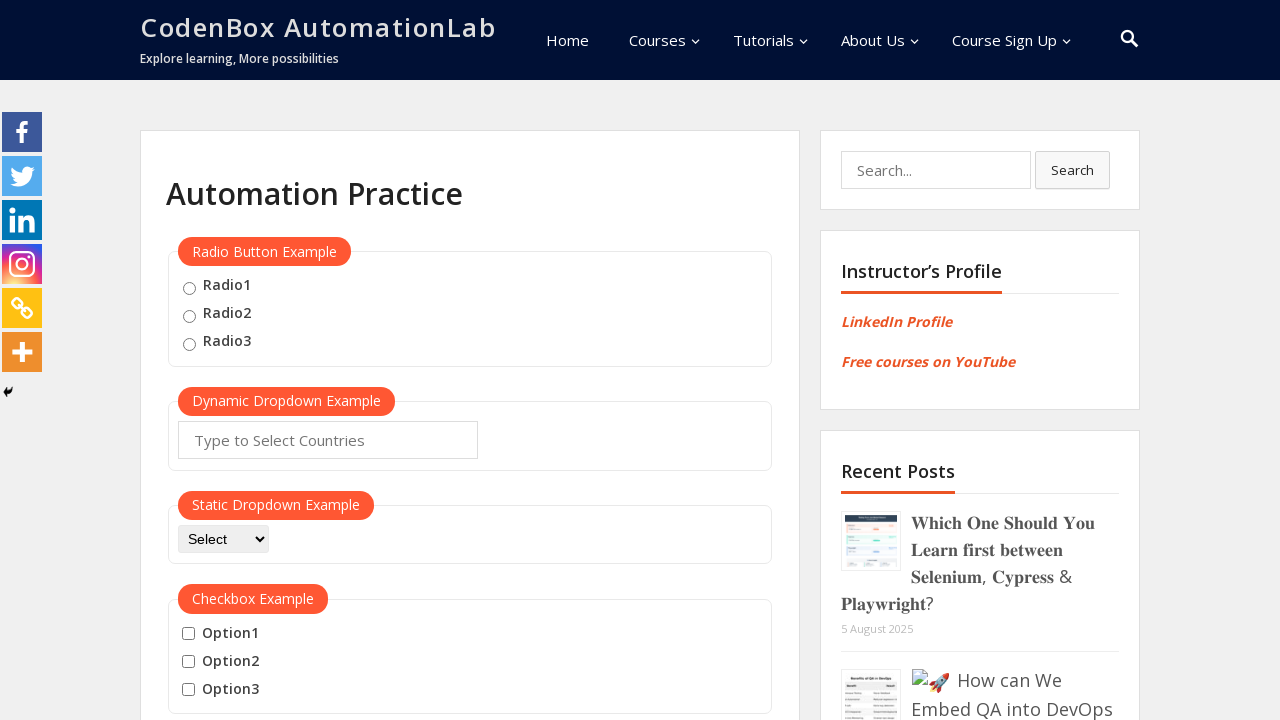

Navigated to practice page
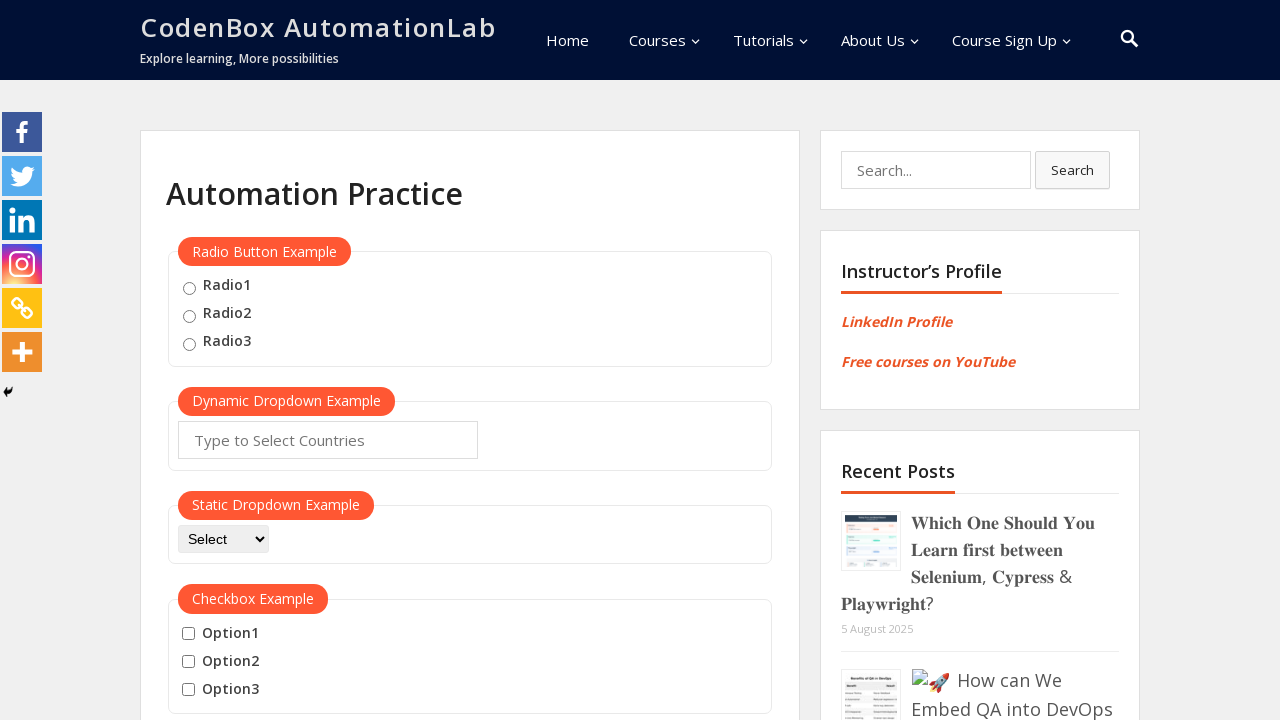

Selected option at index 2 from static dropdown on #dropdown-class-example
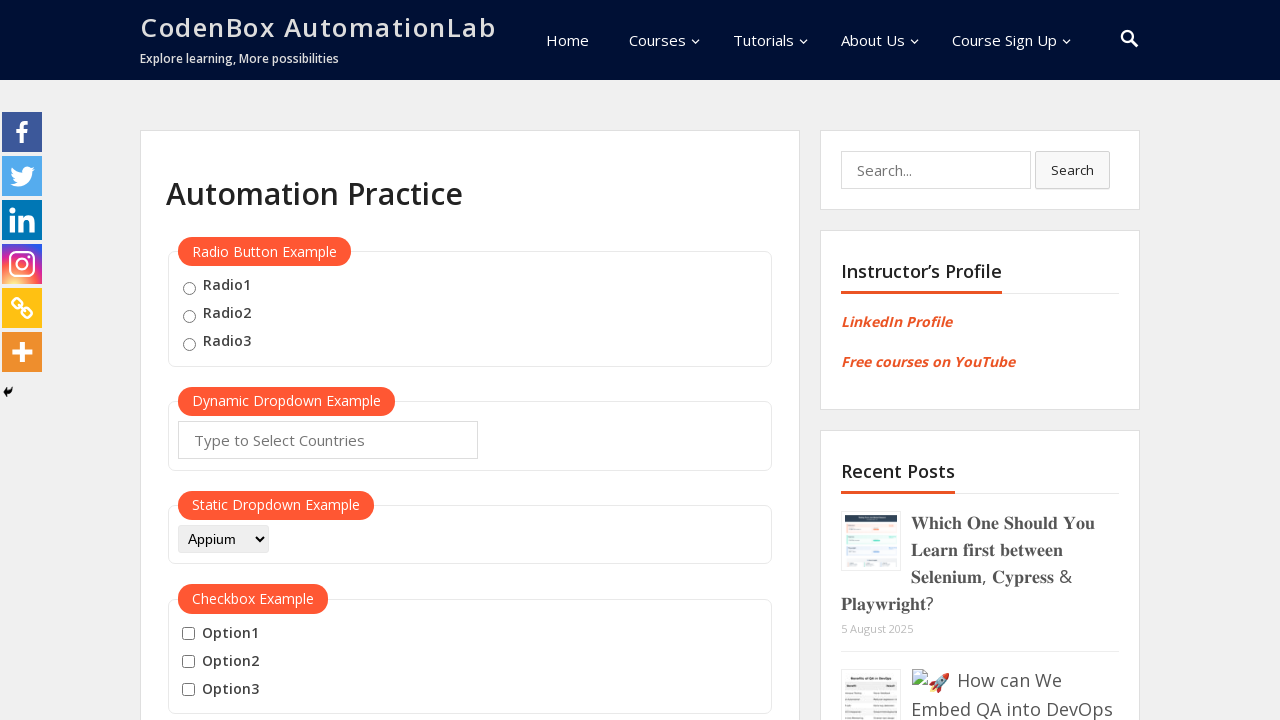

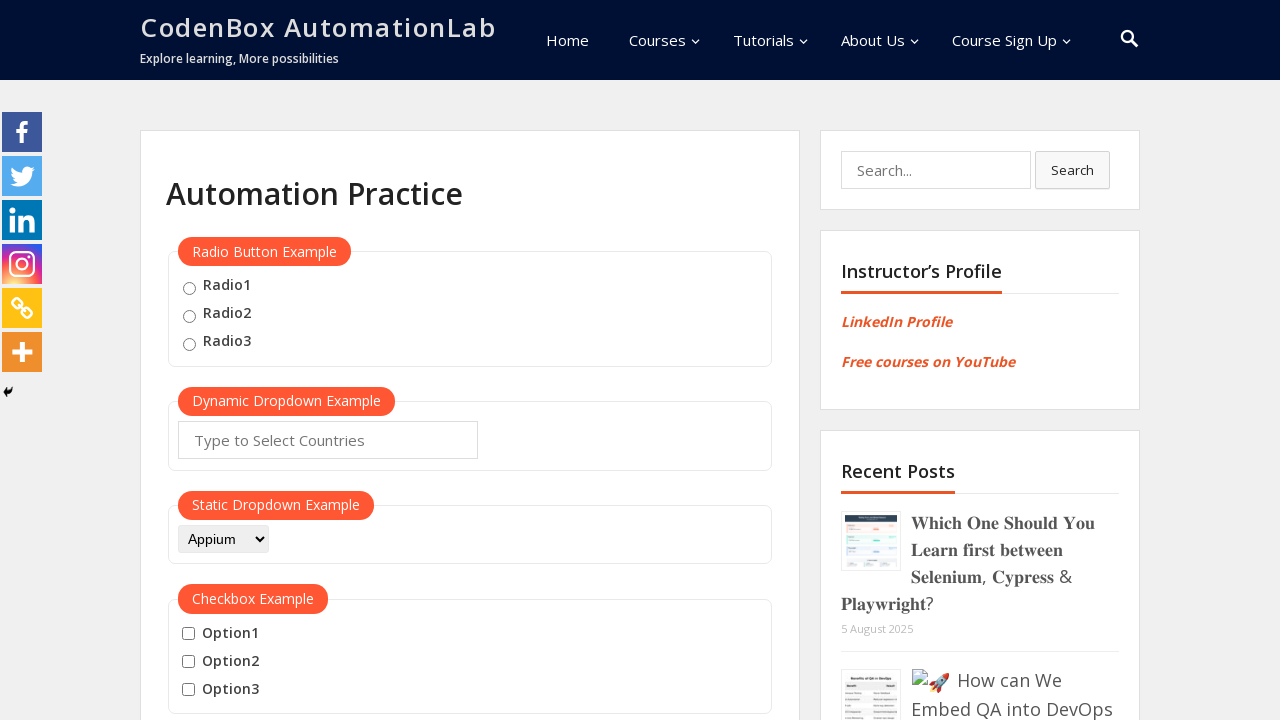